Clicks the "Get started" link and verifies the Installation heading is visible

Starting URL: https://playwright.dev/

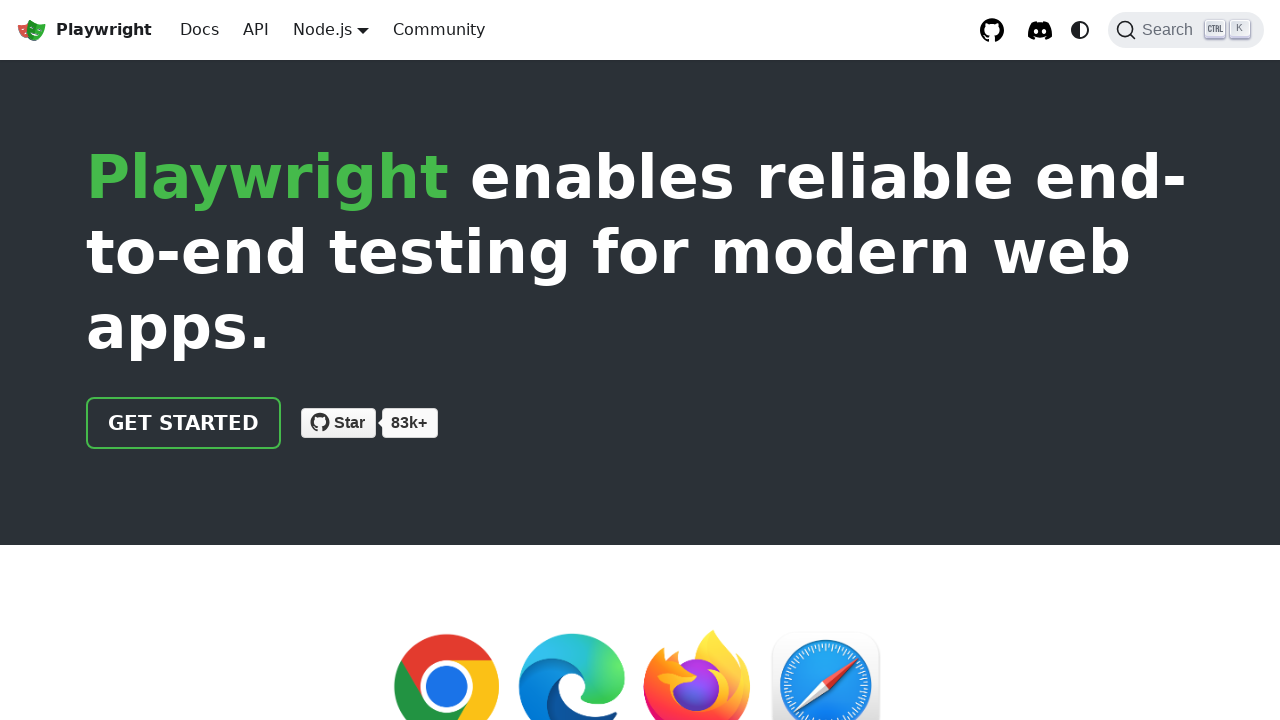

Clicked the 'Get started' link at (184, 423) on internal:role=link[name="Get started"i]
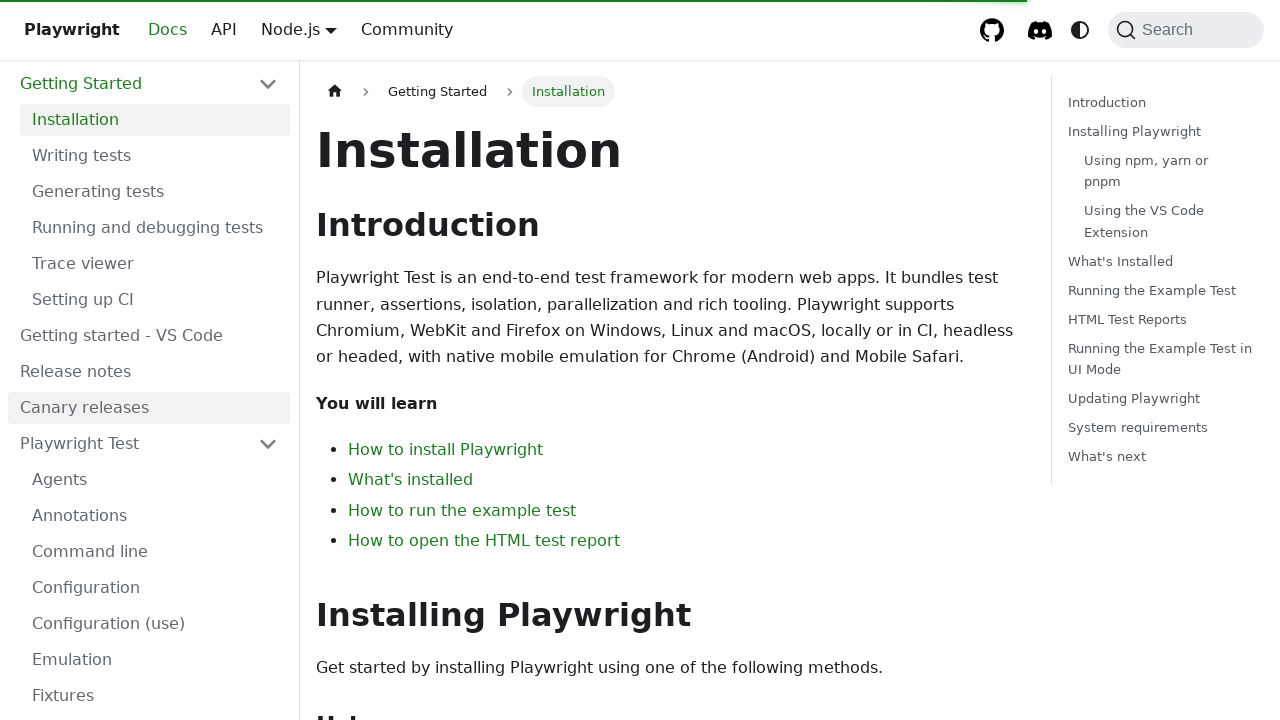

Verified the 'Installation' heading is visible
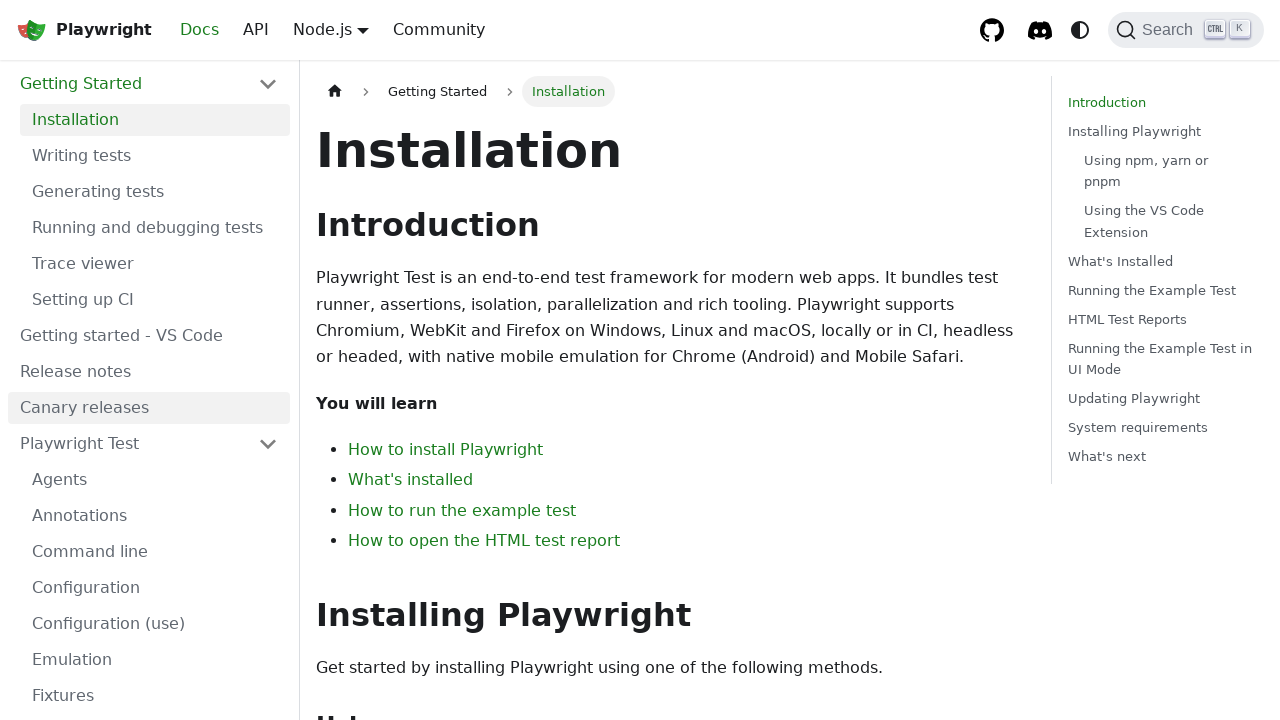

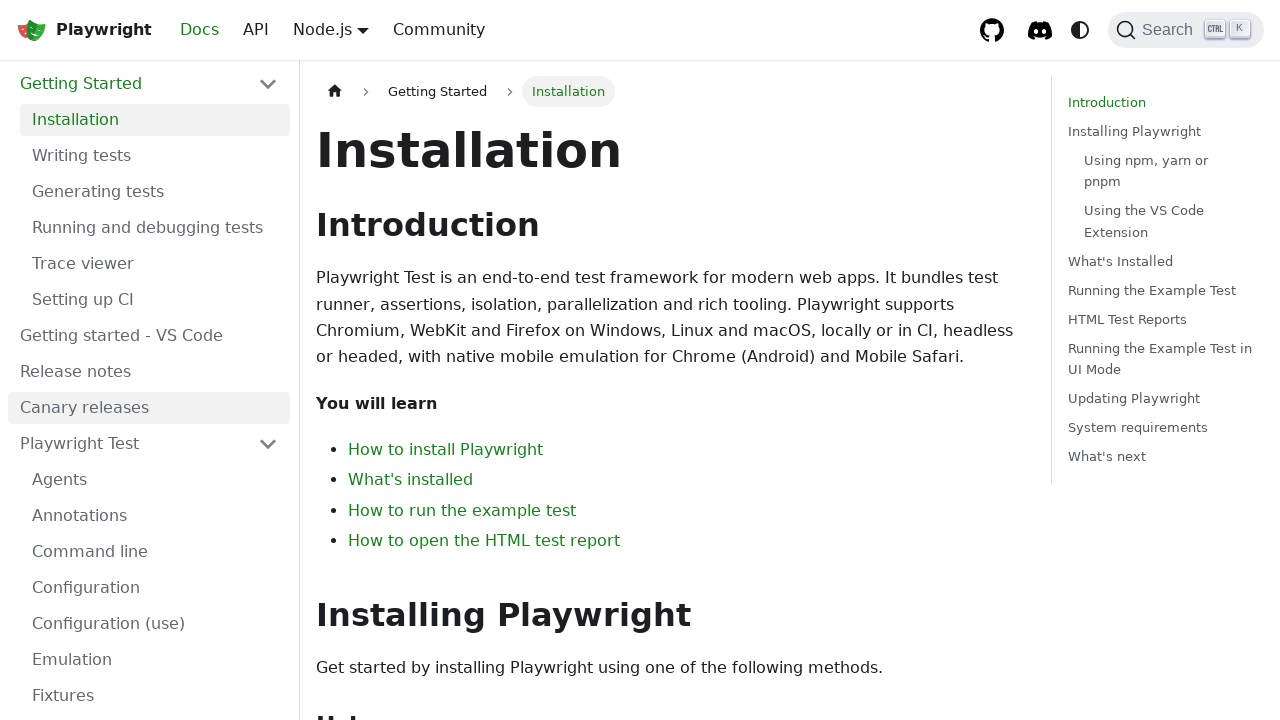